Tests radio button and checkbox selection functionality on a sample form, verifying that radio buttons work exclusively and checkboxes can be toggled

Starting URL: https://artoftesting.com/sampleSiteForSelenium

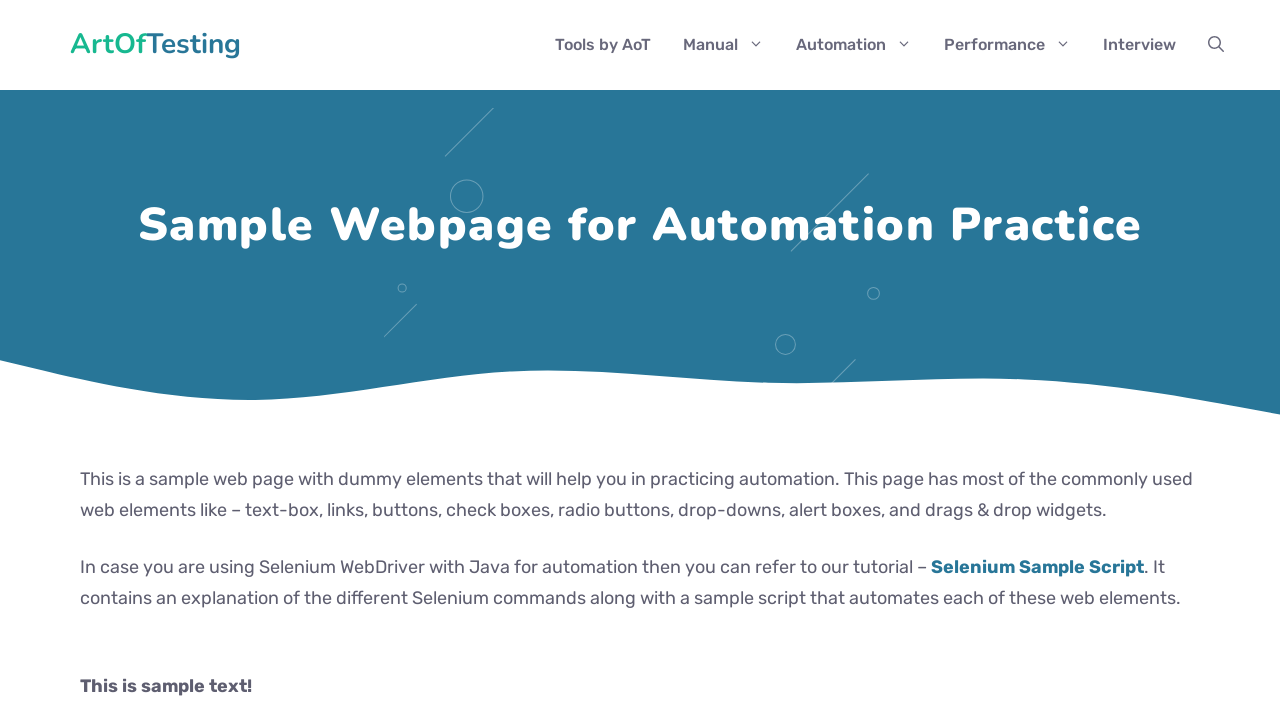

Navigated to sample form page
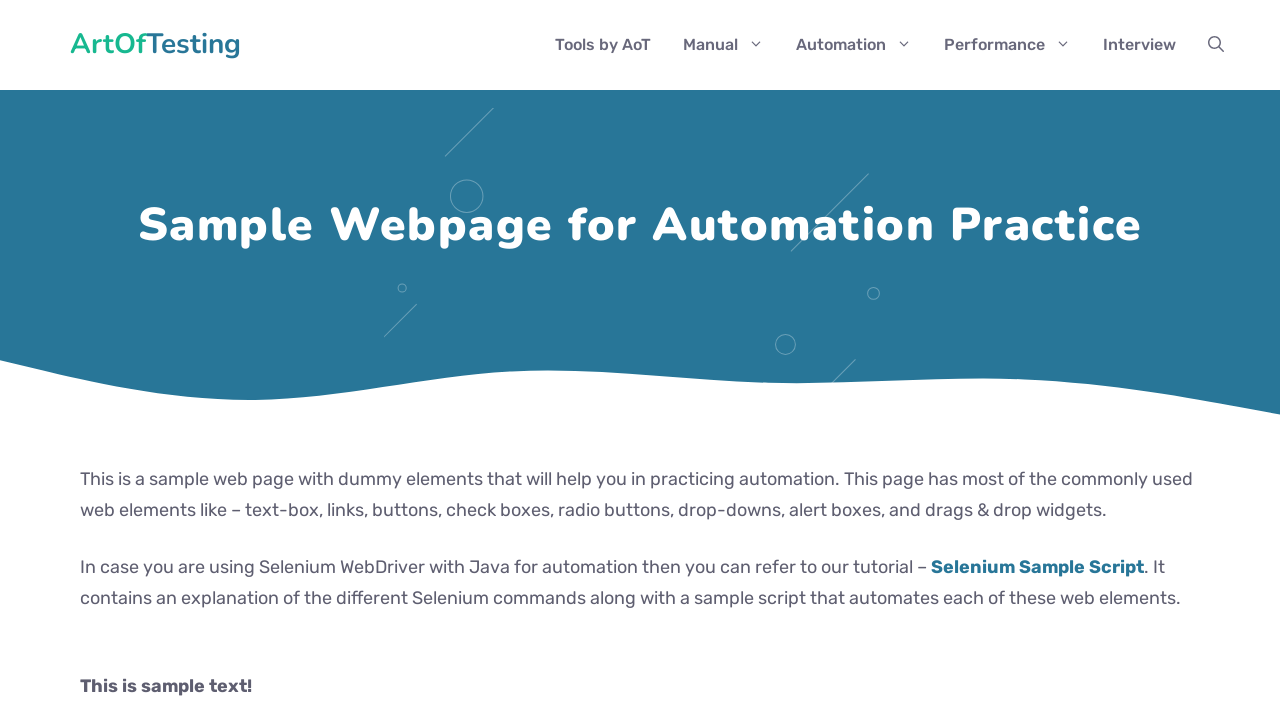

Clicked male radio button at (86, 360) on #male
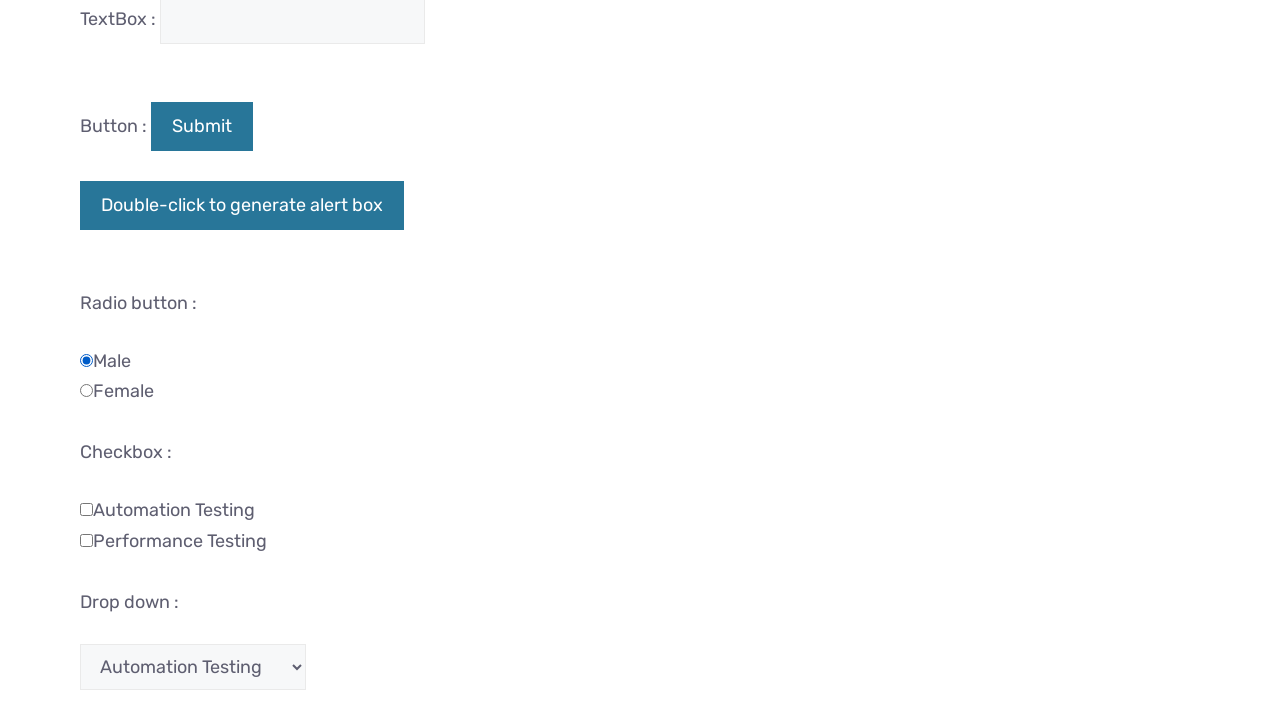

Clicked Automation checkbox at (86, 509) on .Automation
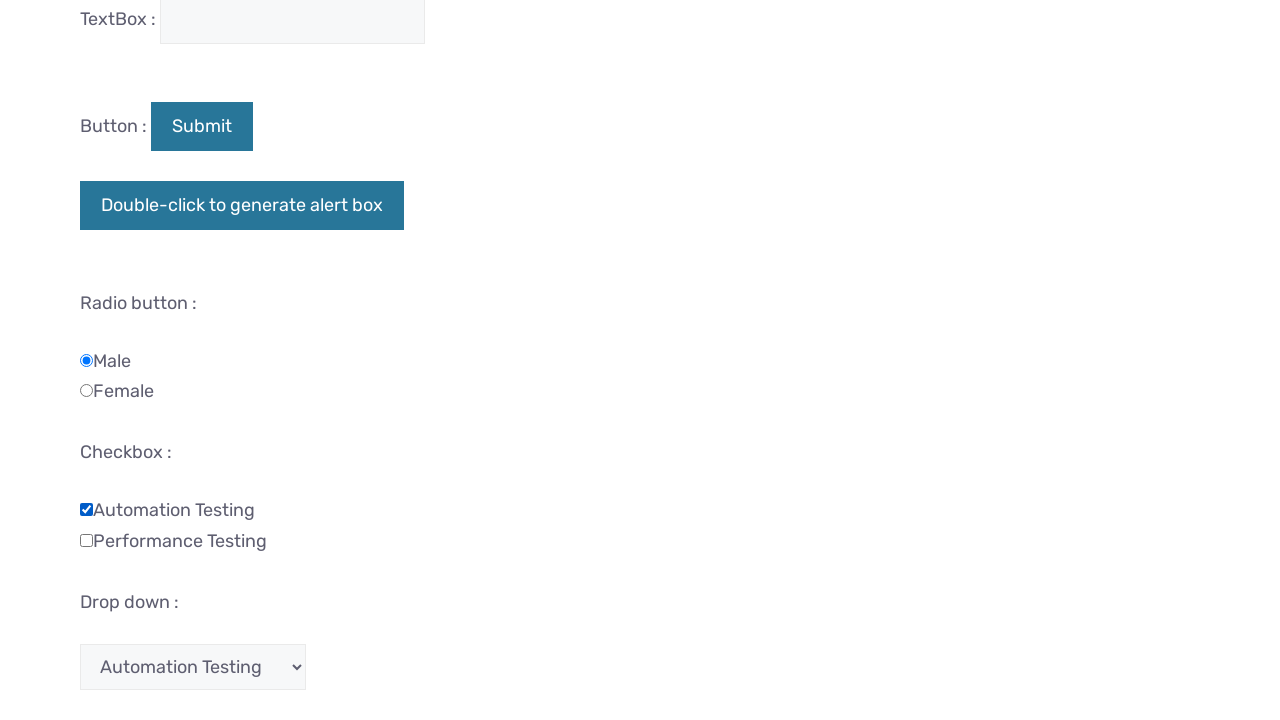

Clicked female radio button, which should deselect male at (86, 391) on #female
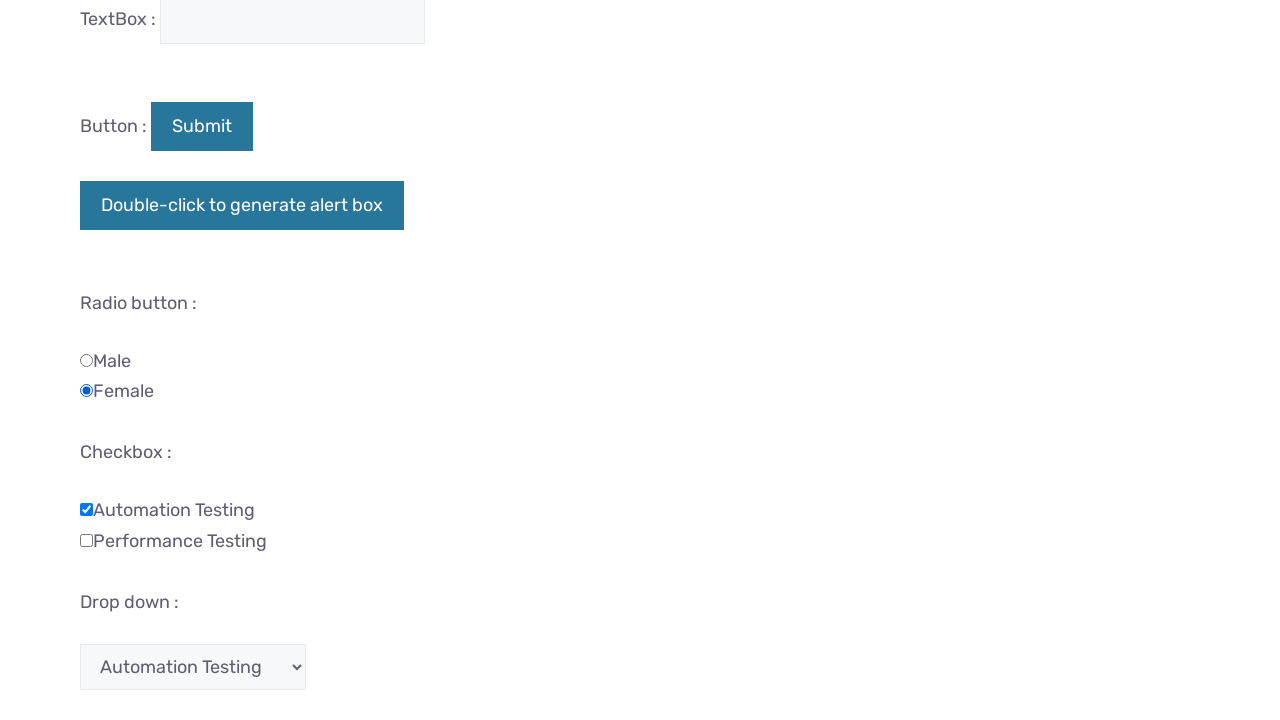

Verified male radio button is deselected
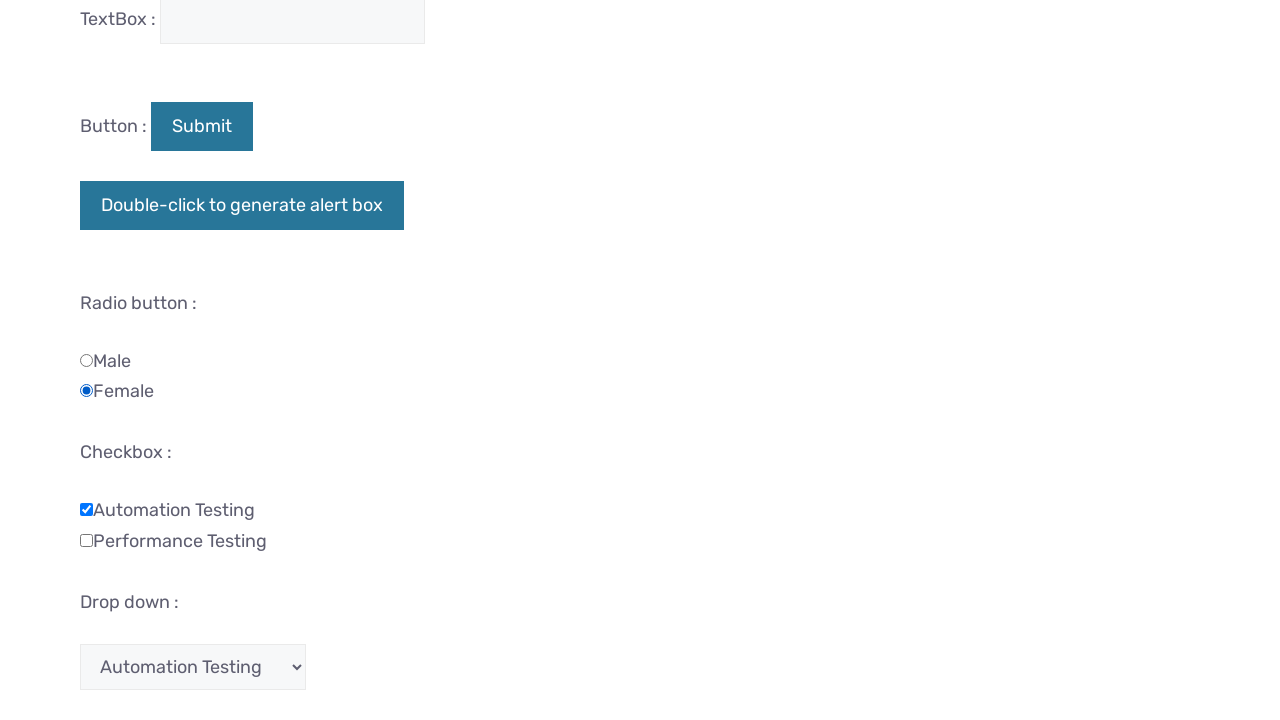

Verified female radio button is selected
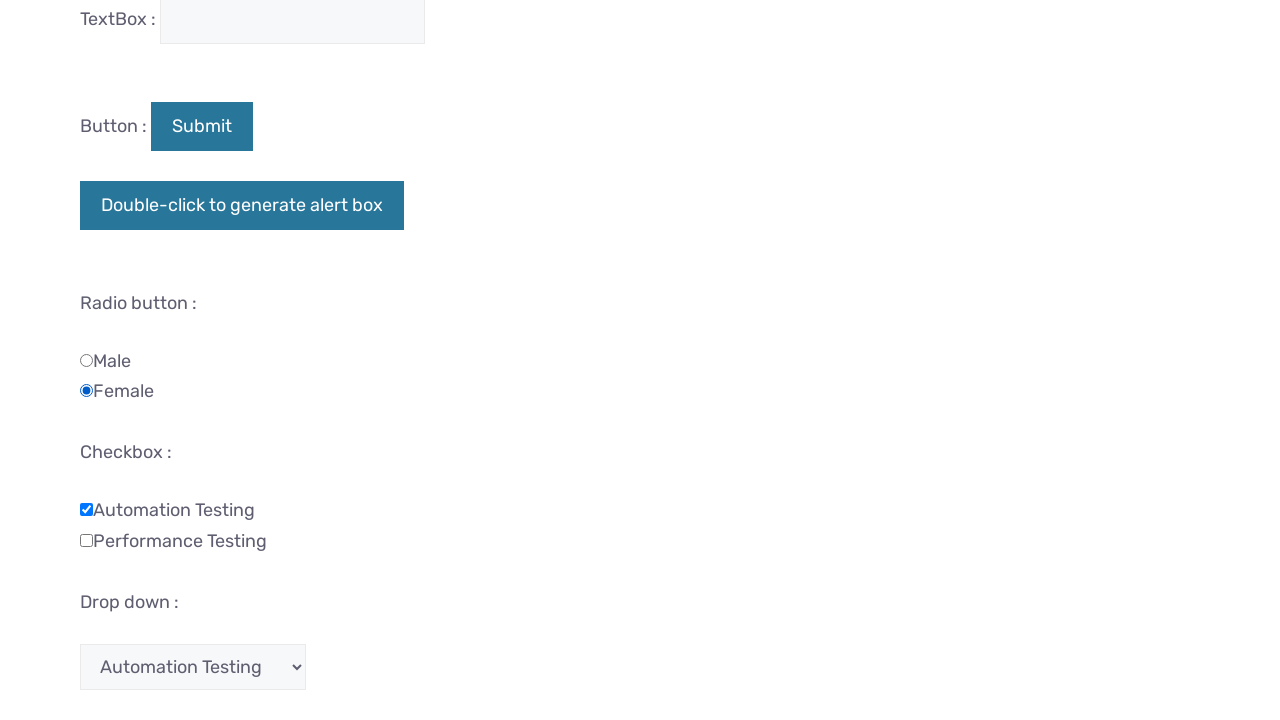

Verified Automation checkbox remains selected
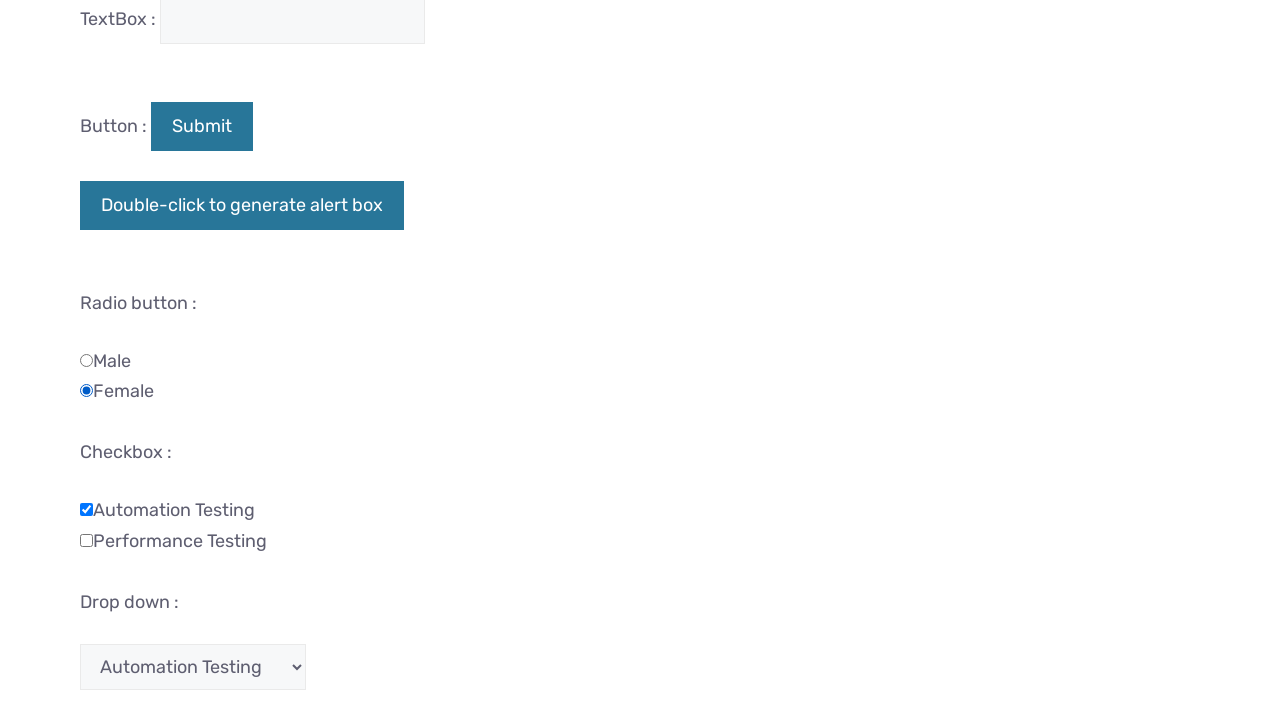

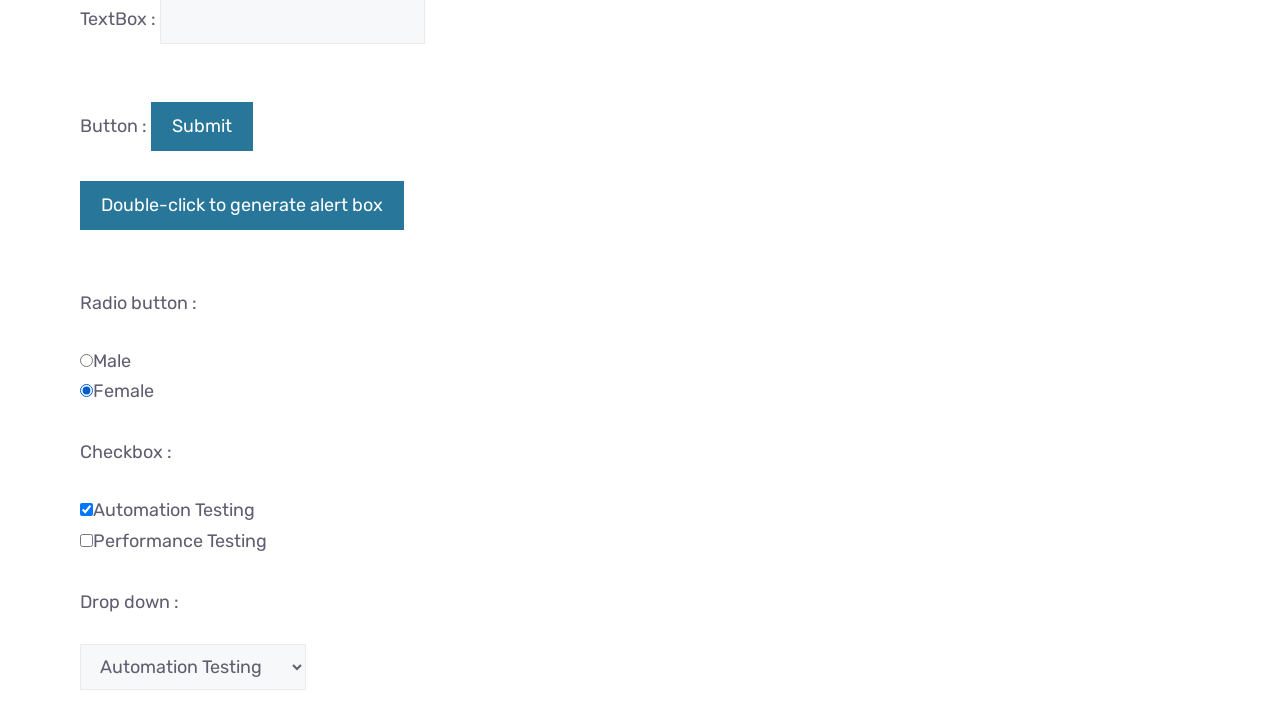